Tests that you can cancel out of an error message by triggering an error, then adding text and clicking cancel to dismiss the error.

Starting URL: https://devmountain-qa.github.io/employee-manager/1.2_Version/index.html

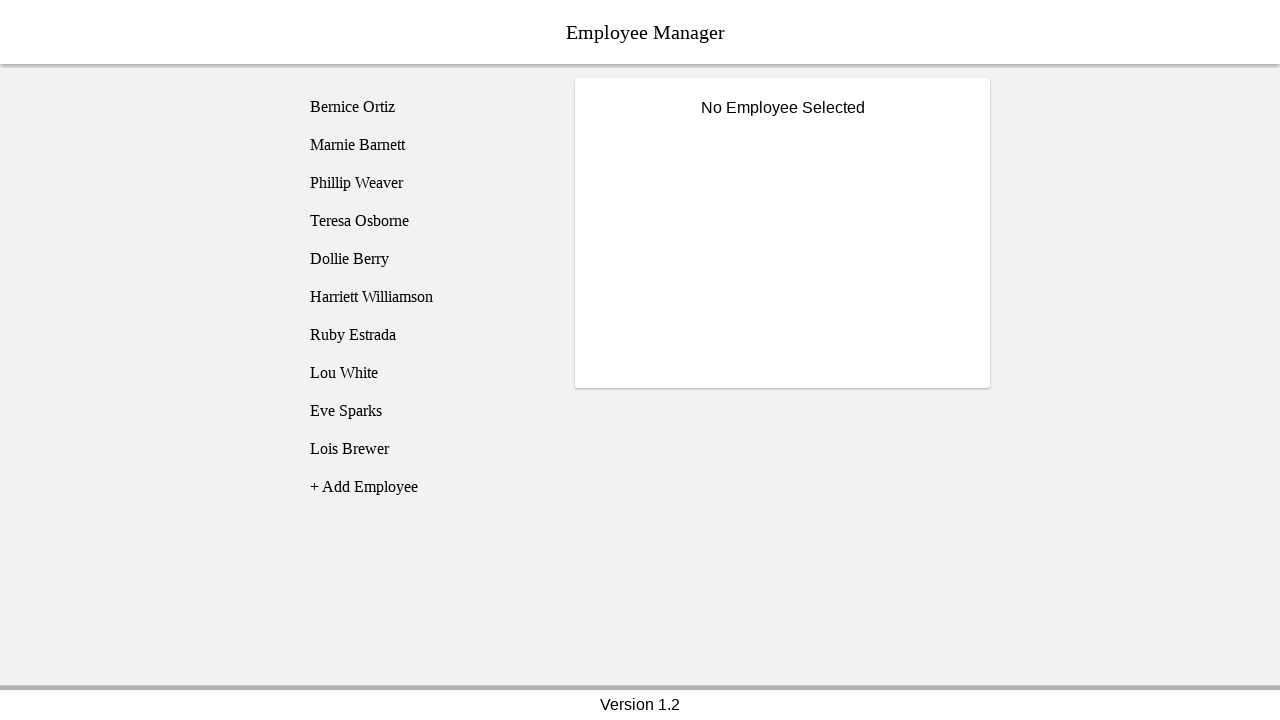

Clicked on Bernice Ortiz employee at (425, 107) on [name='employee1']
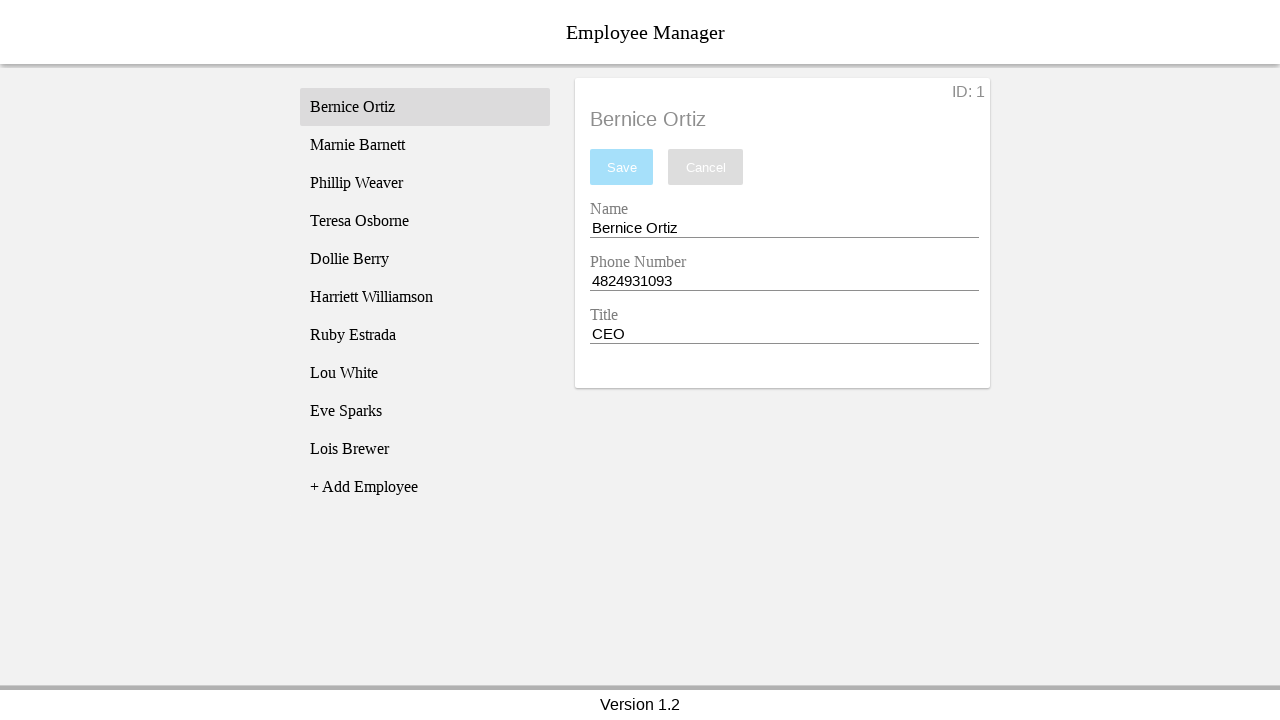

Name input field became visible
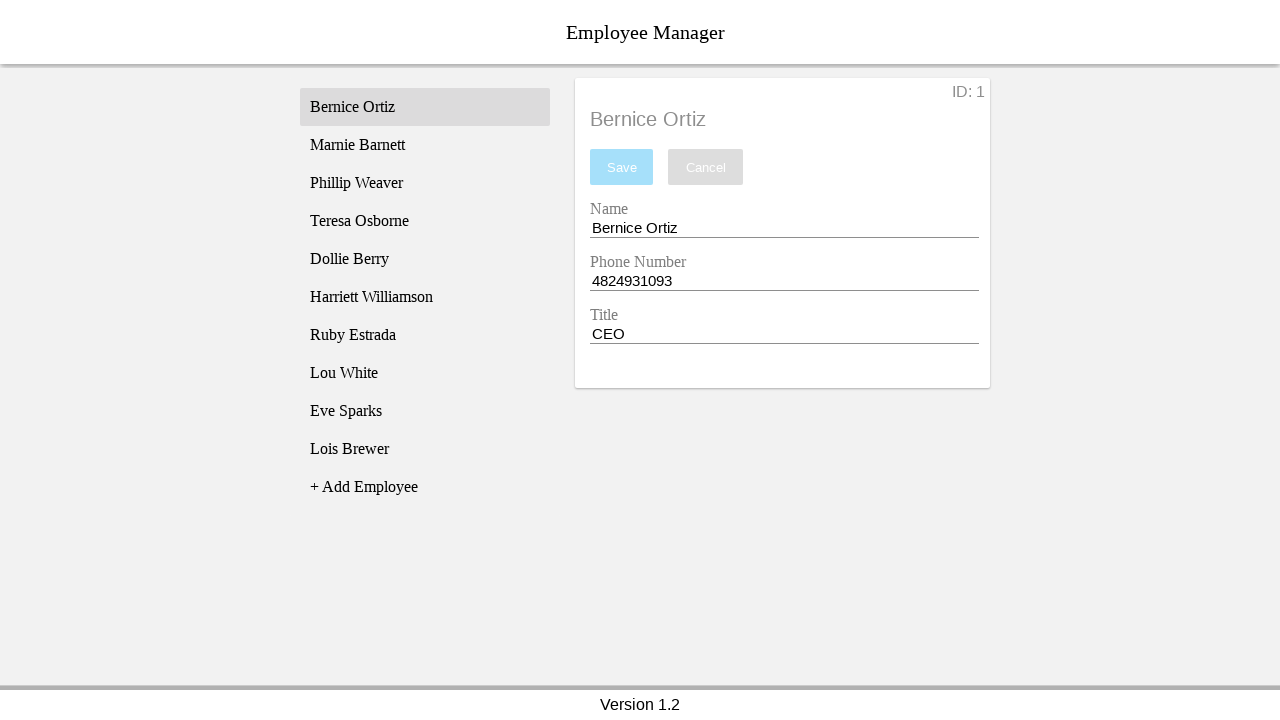

Cleared the name input completely on [name='nameEntry']
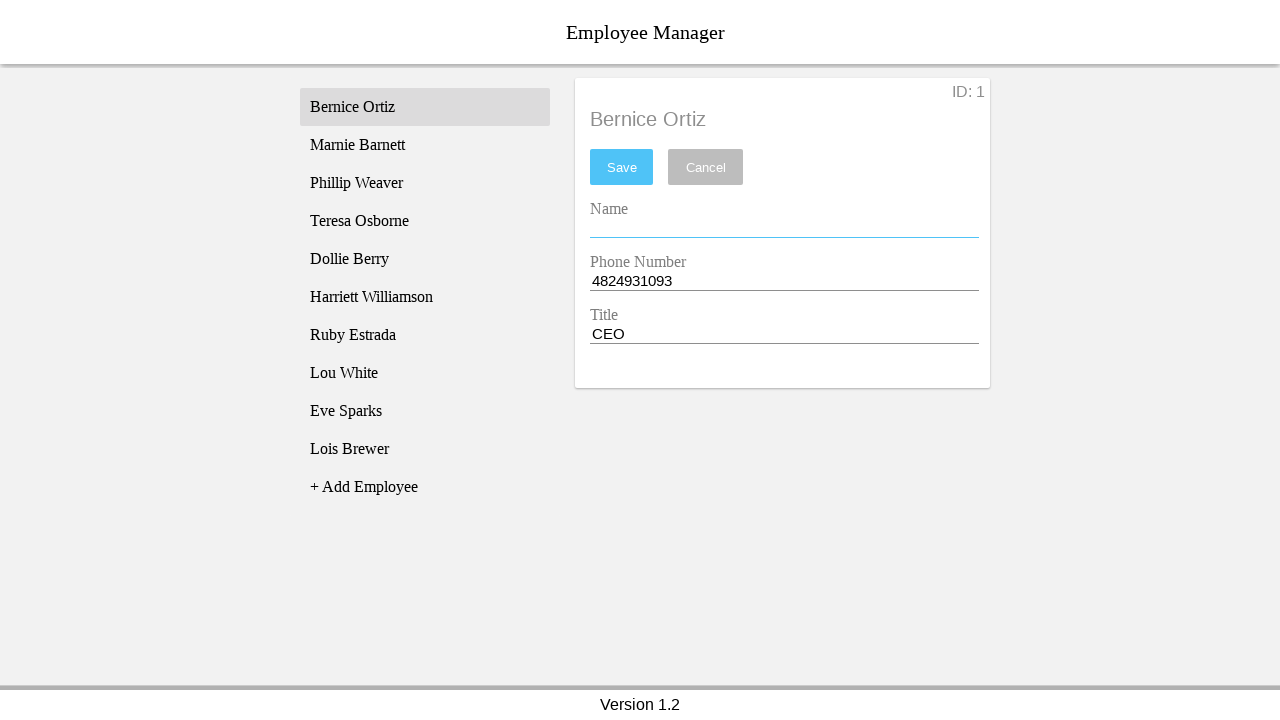

Pressed space in name input on [name='nameEntry']
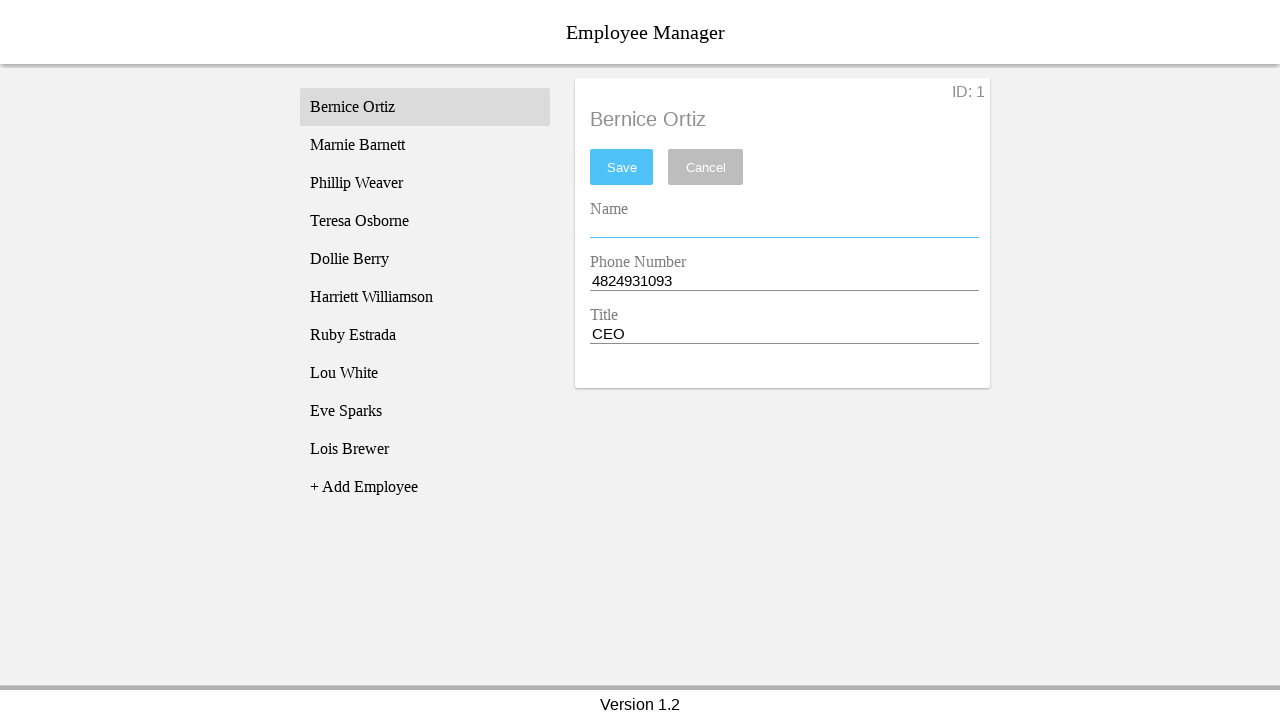

Pressed backspace to trigger validation on [name='nameEntry']
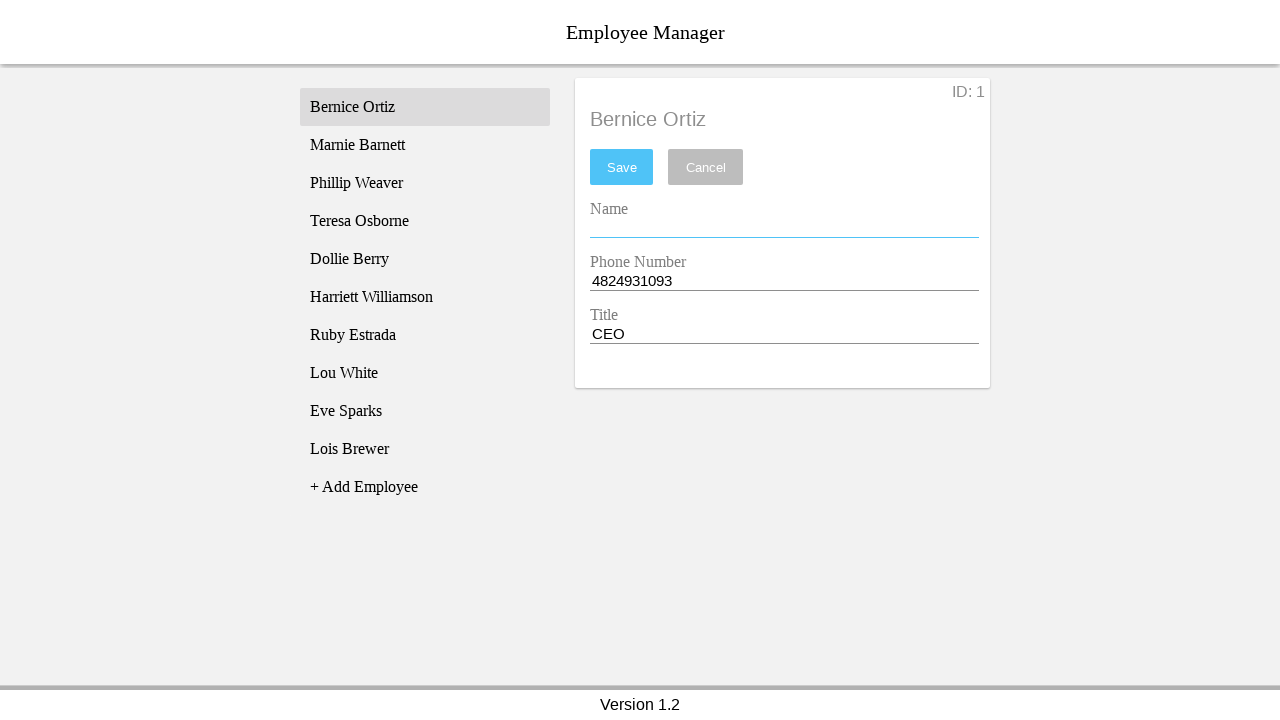

Clicked save button to trigger error at (622, 167) on #saveBtn
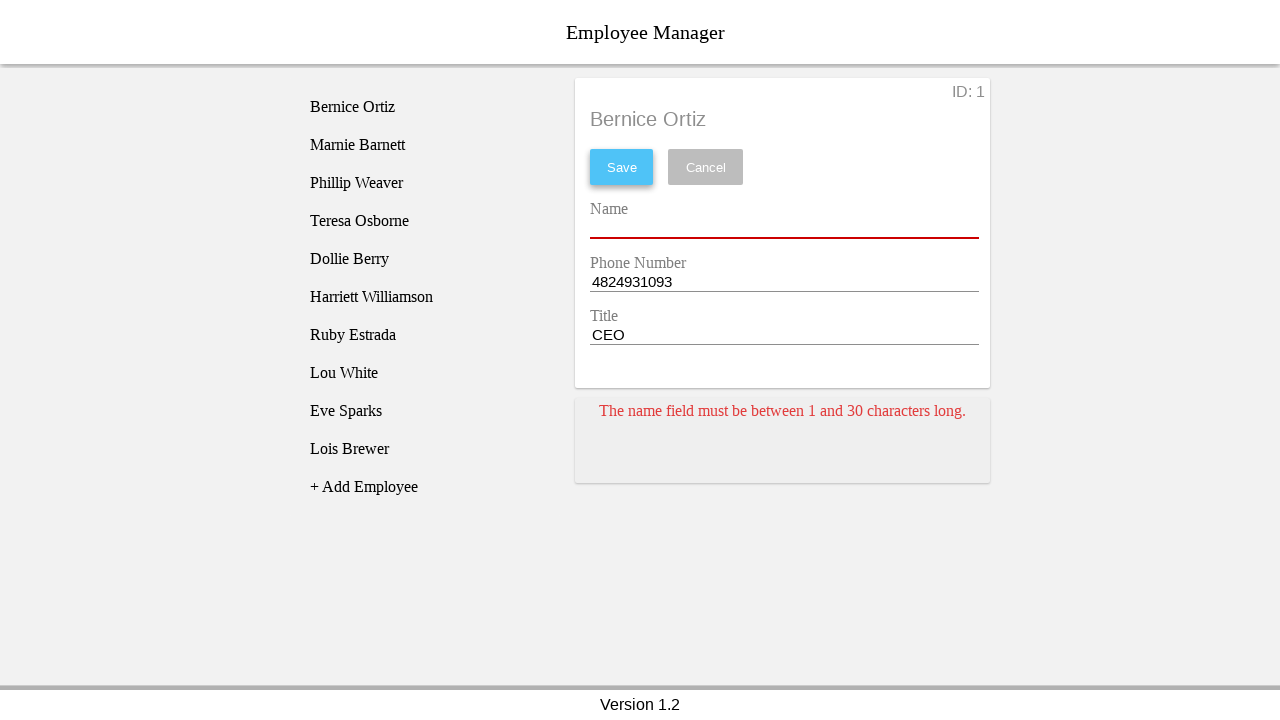

Error card appeared
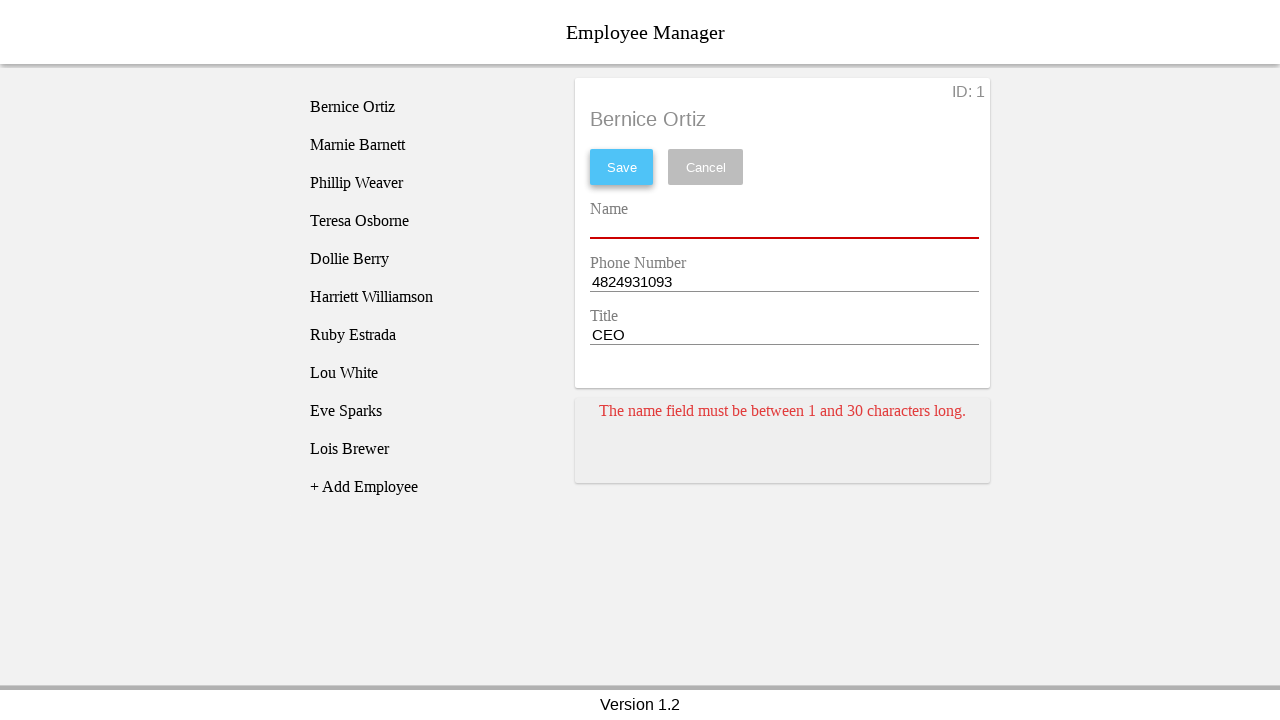

Added a space to the name input on [name='nameEntry']
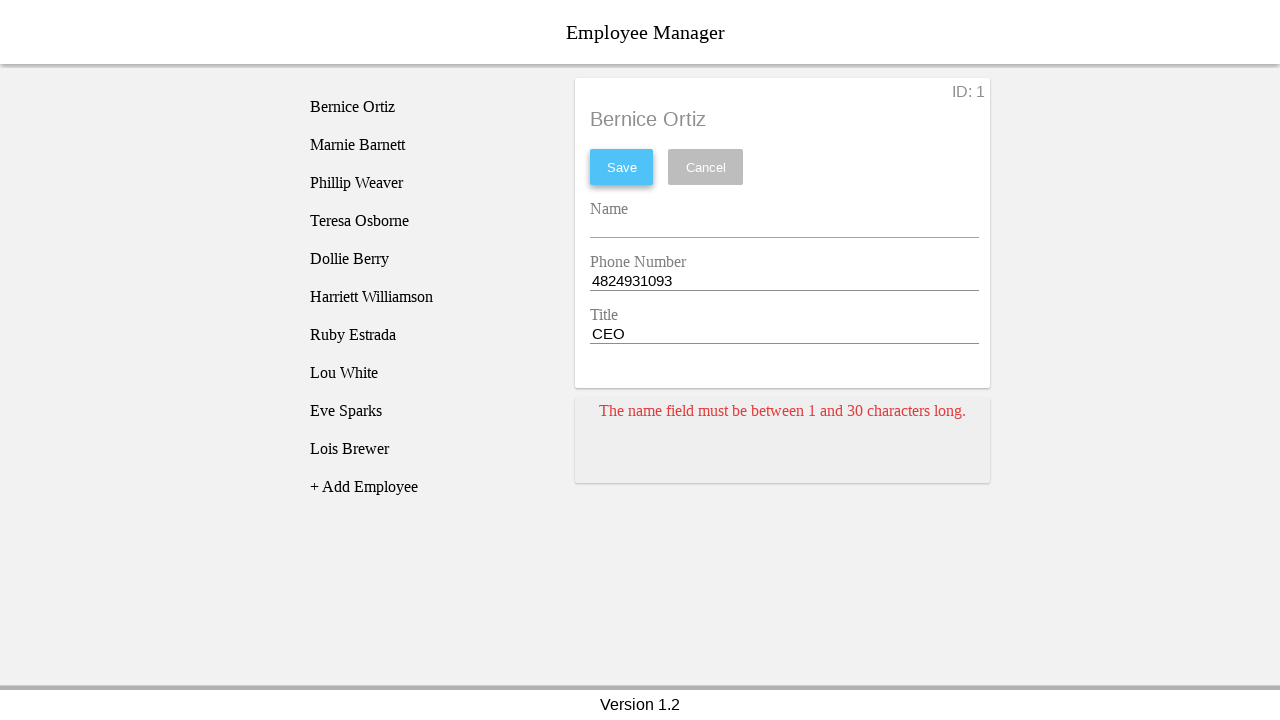

Clicked cancel button to dismiss error at (706, 167) on [name='cancel']
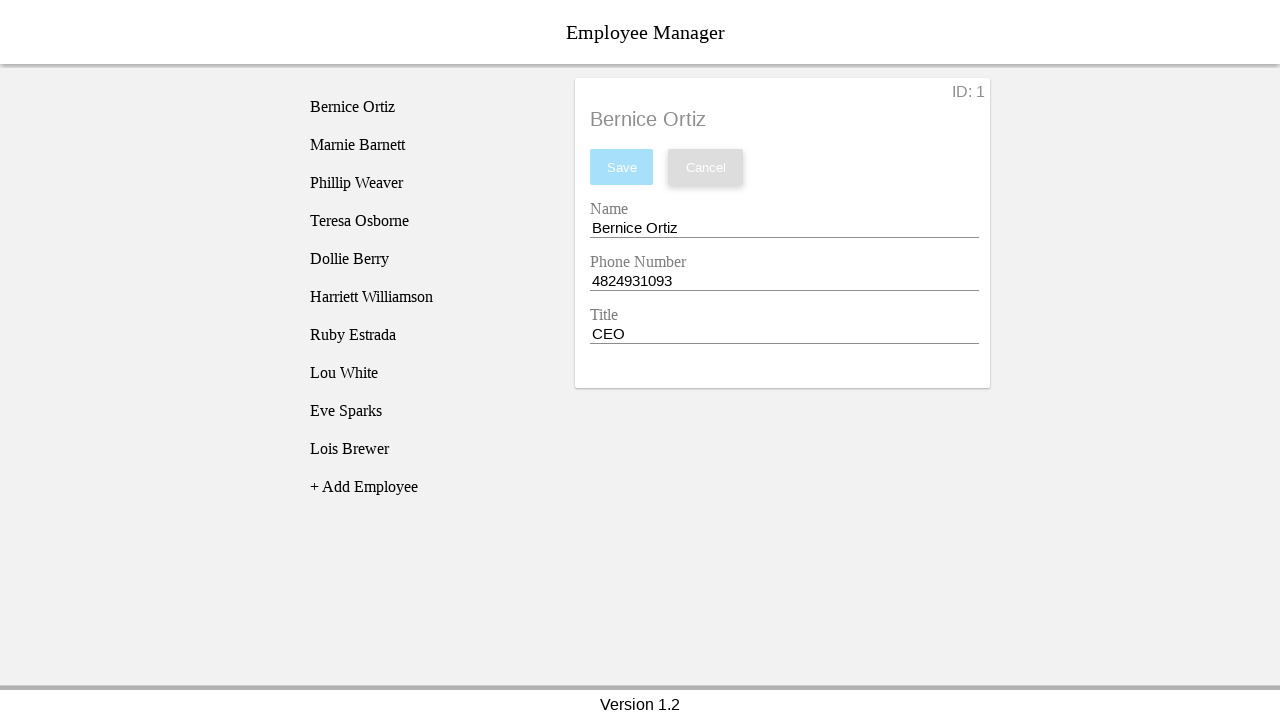

Waited 500ms for error to be dismissed
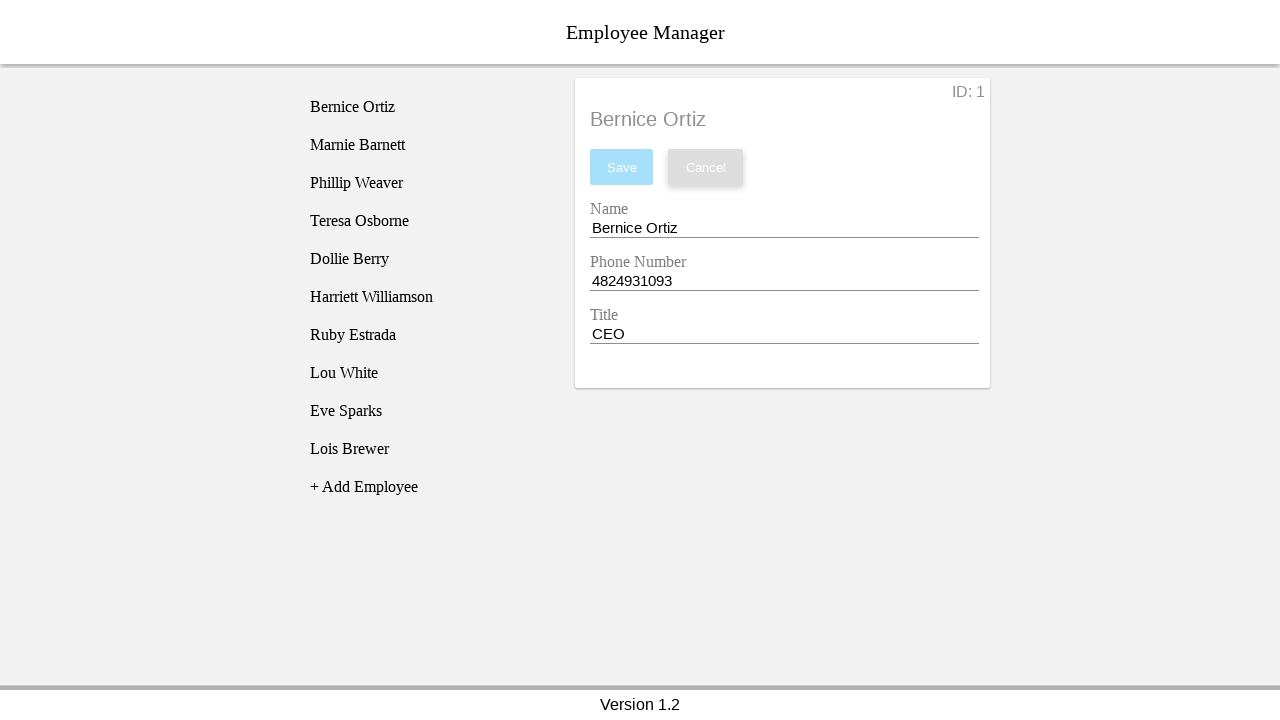

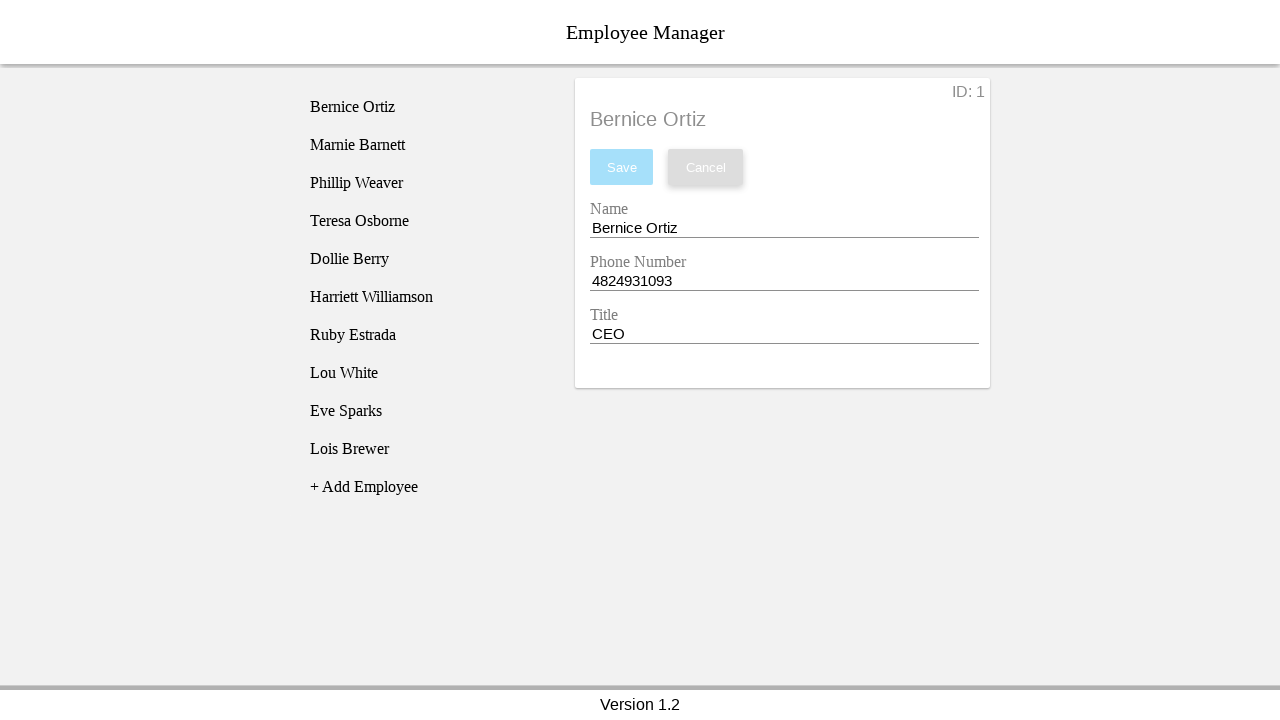